Tests dynamic controls by clicking a button to remove a checkbox and verifying the success message

Starting URL: https://the-internet.herokuapp.com/dynamic_controls

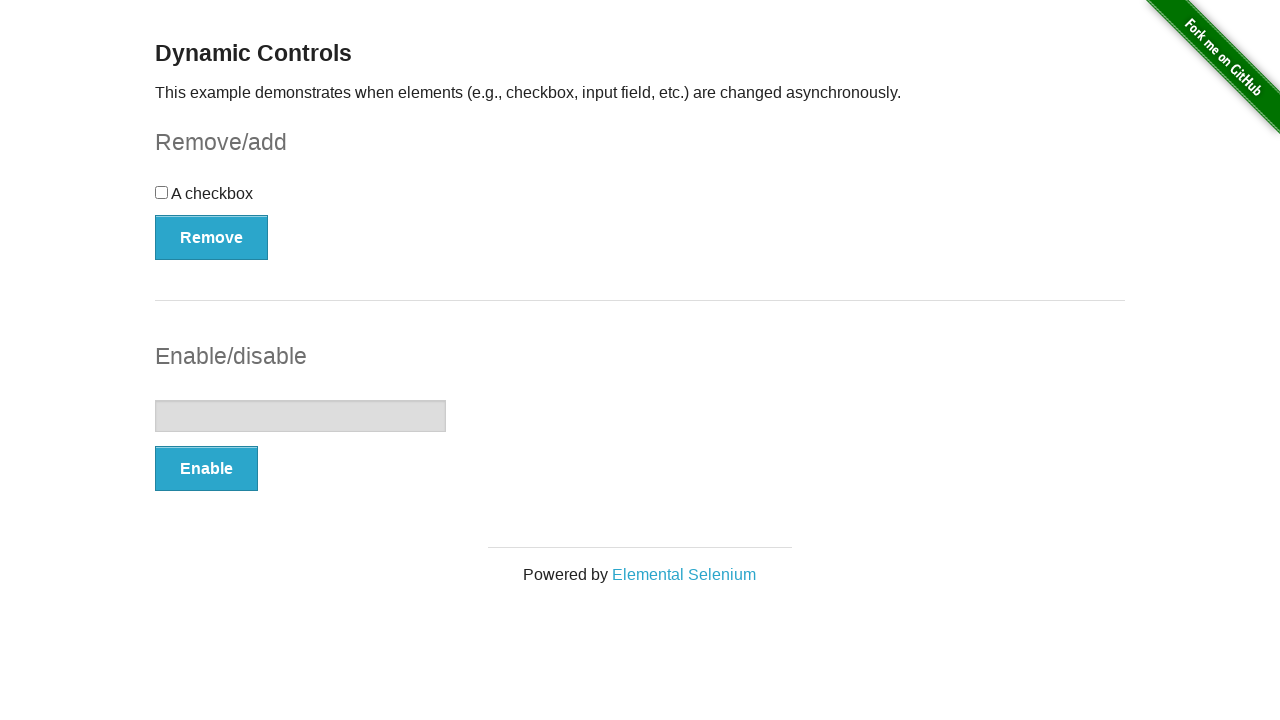

Clicked remove button to trigger dynamic control change at (212, 237) on #checkbox-example > button
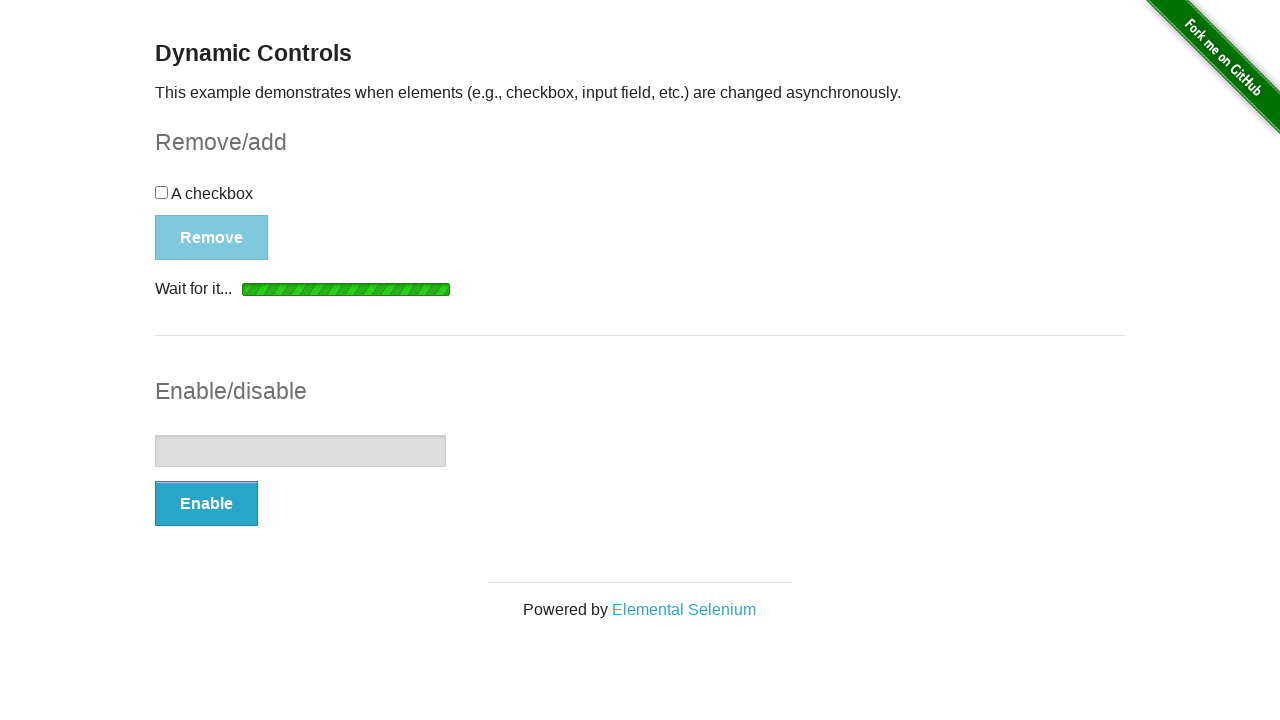

Success message appeared
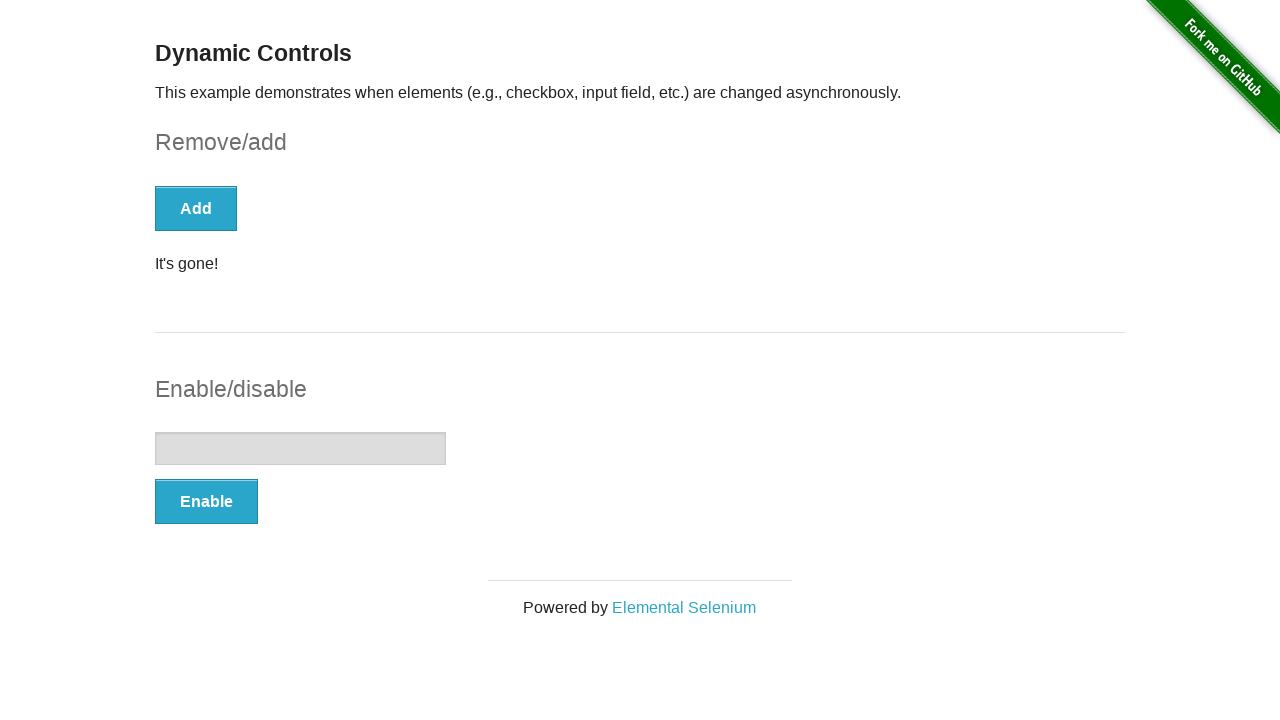

Located success message element
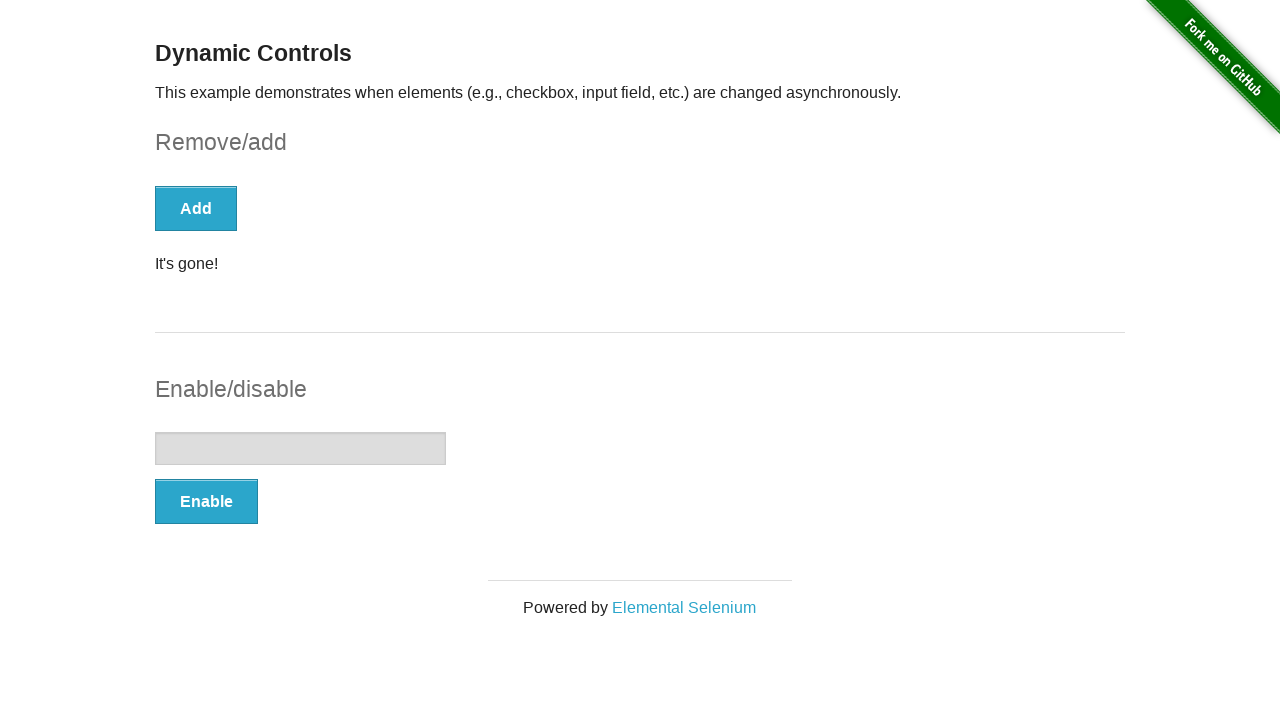

Verified success message text is 'It's gone!'
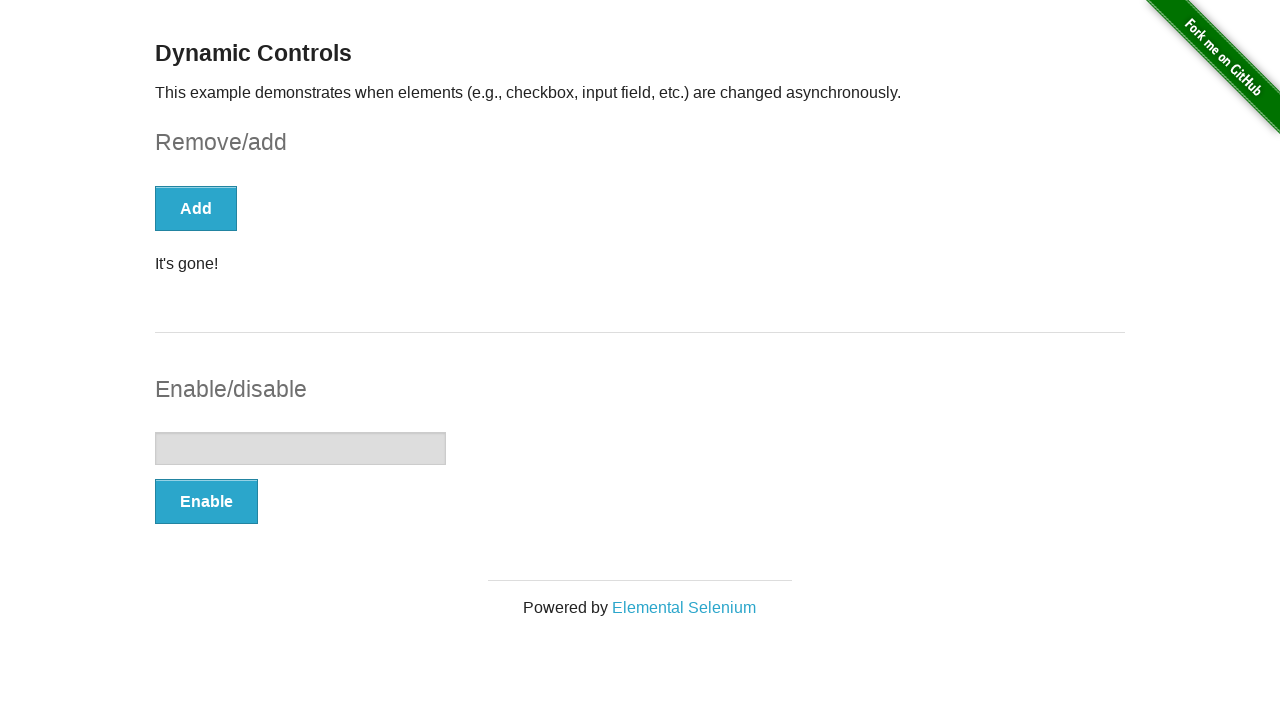

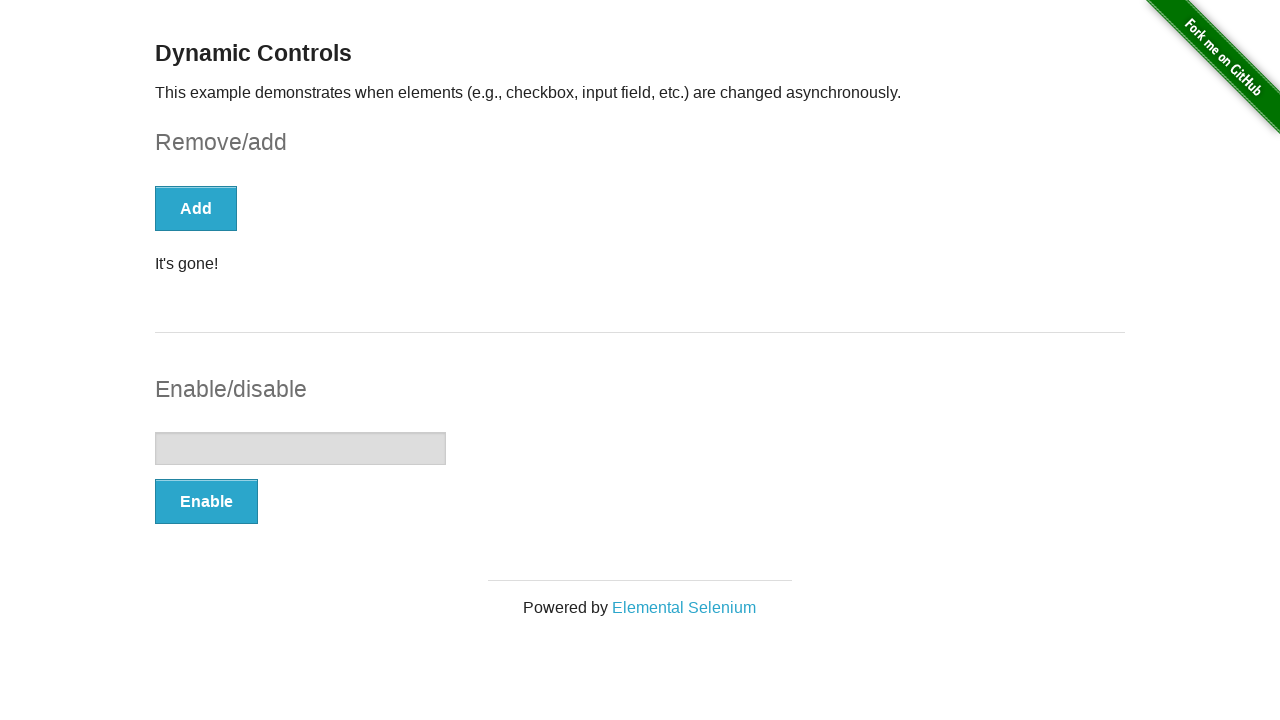